Navigates to a Microsoft Learn module page, clicks on the Module assessment link, and verifies that knowledge check questions are present and don't contain forbidden words like "you", "not", "except", or "choose the best answer".

Starting URL: https://learn.microsoft.com/en-us/training/modules/design-data-storage-solution-for-relational-data/

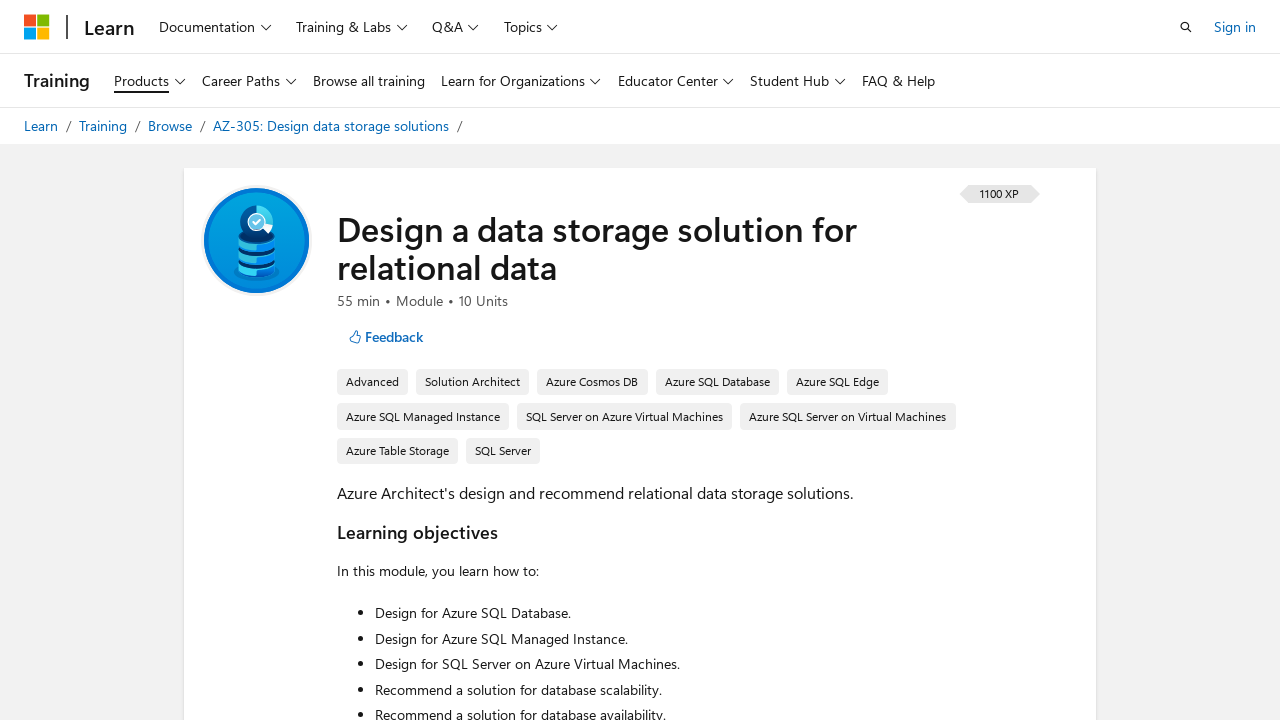

Clicked on Module assessment link at (669, 360) on a:has-text('Module assessment')
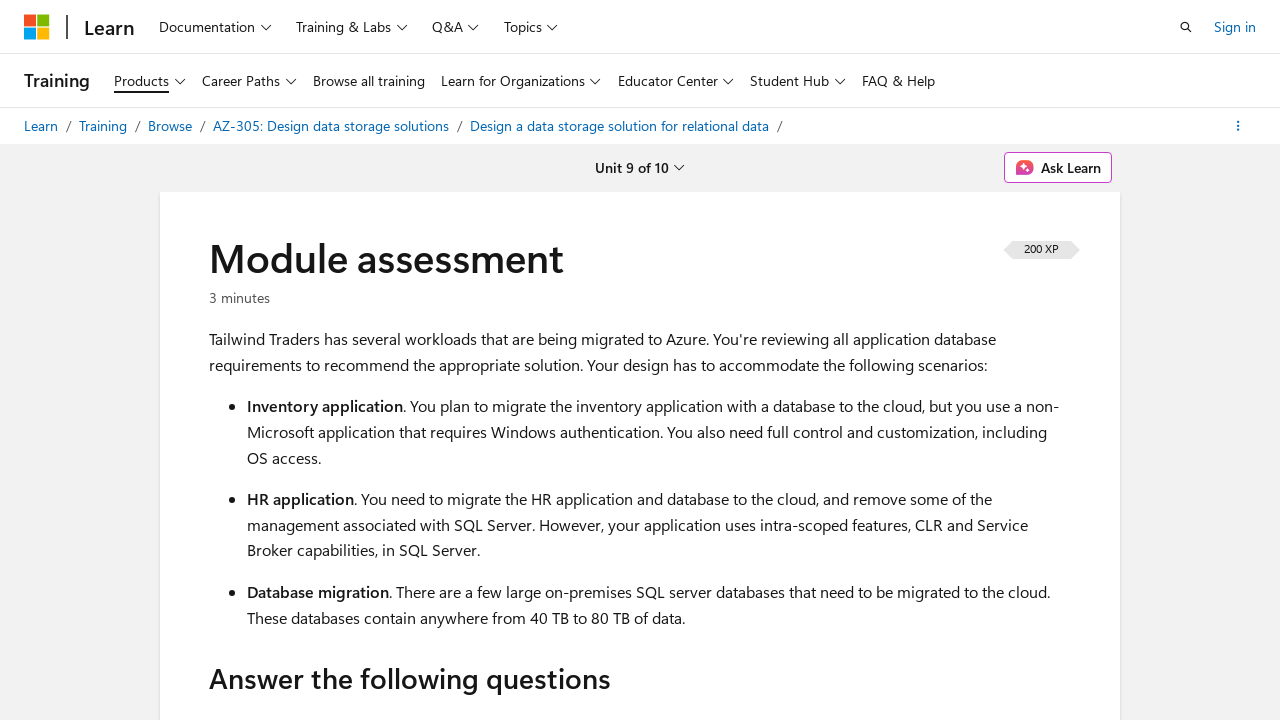

Knowledge check questions loaded
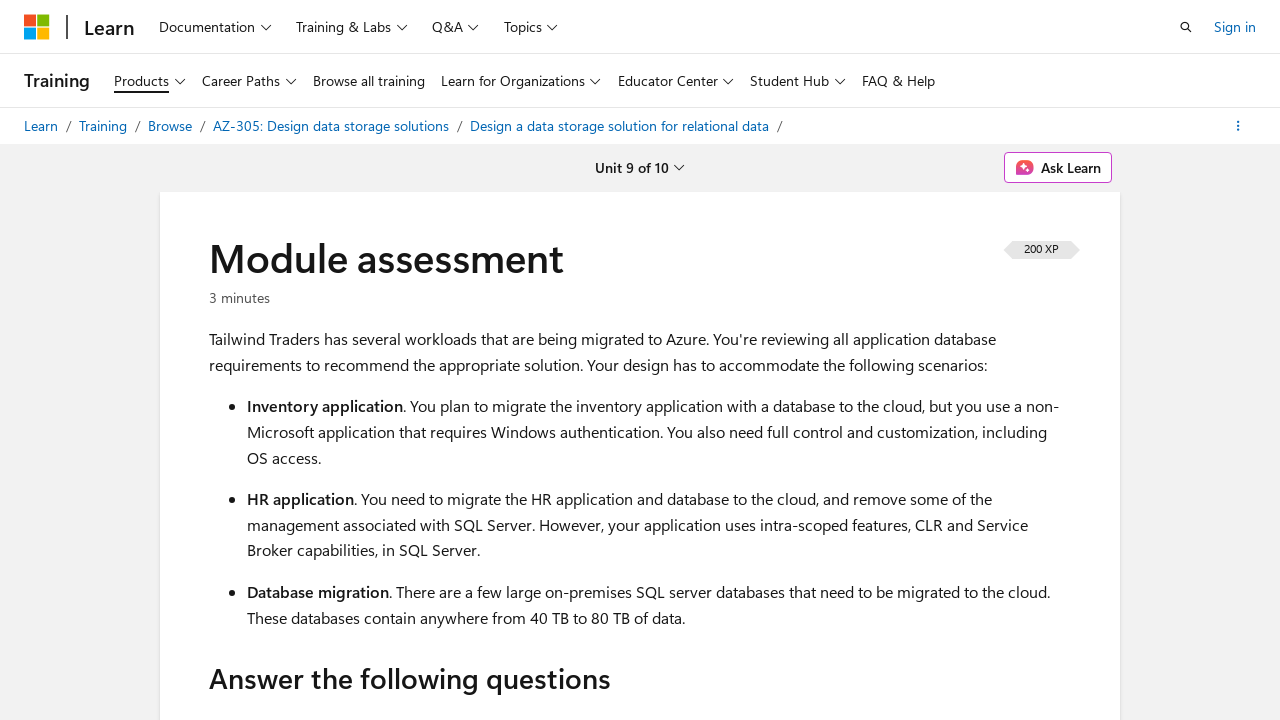

Retrieved all question elements - found 3 questions
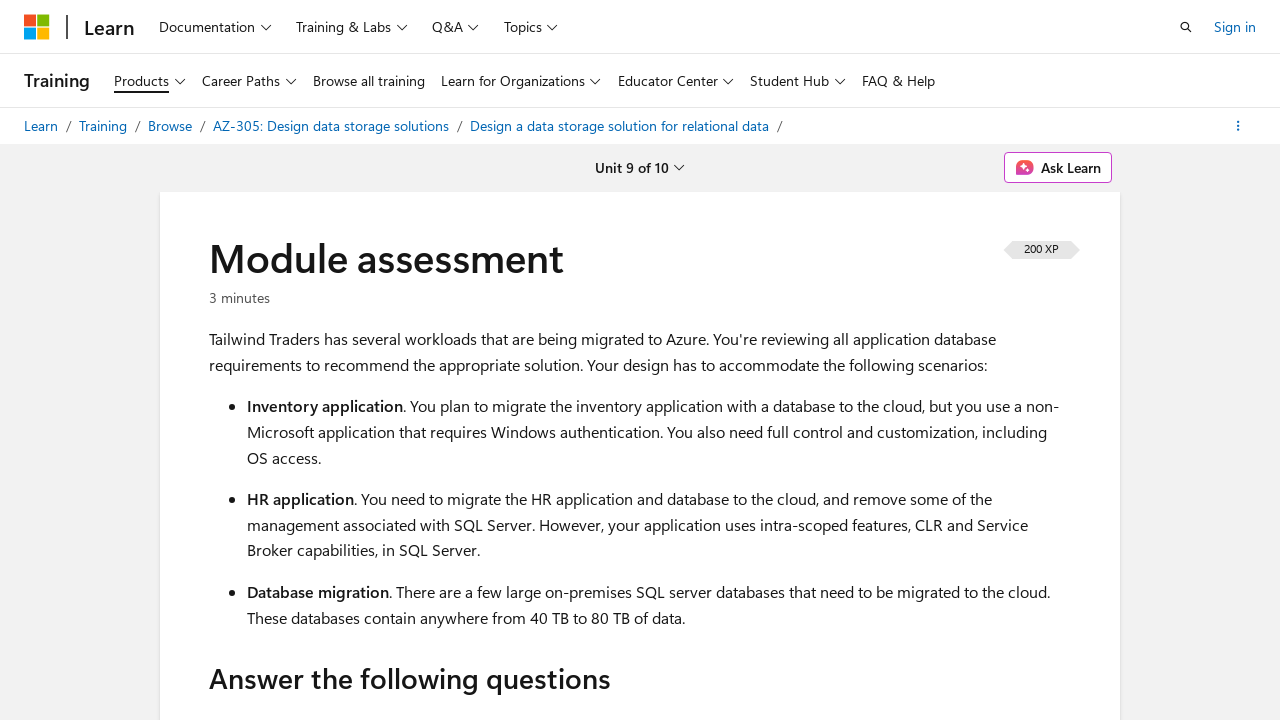

Verified that knowledge check questions are present
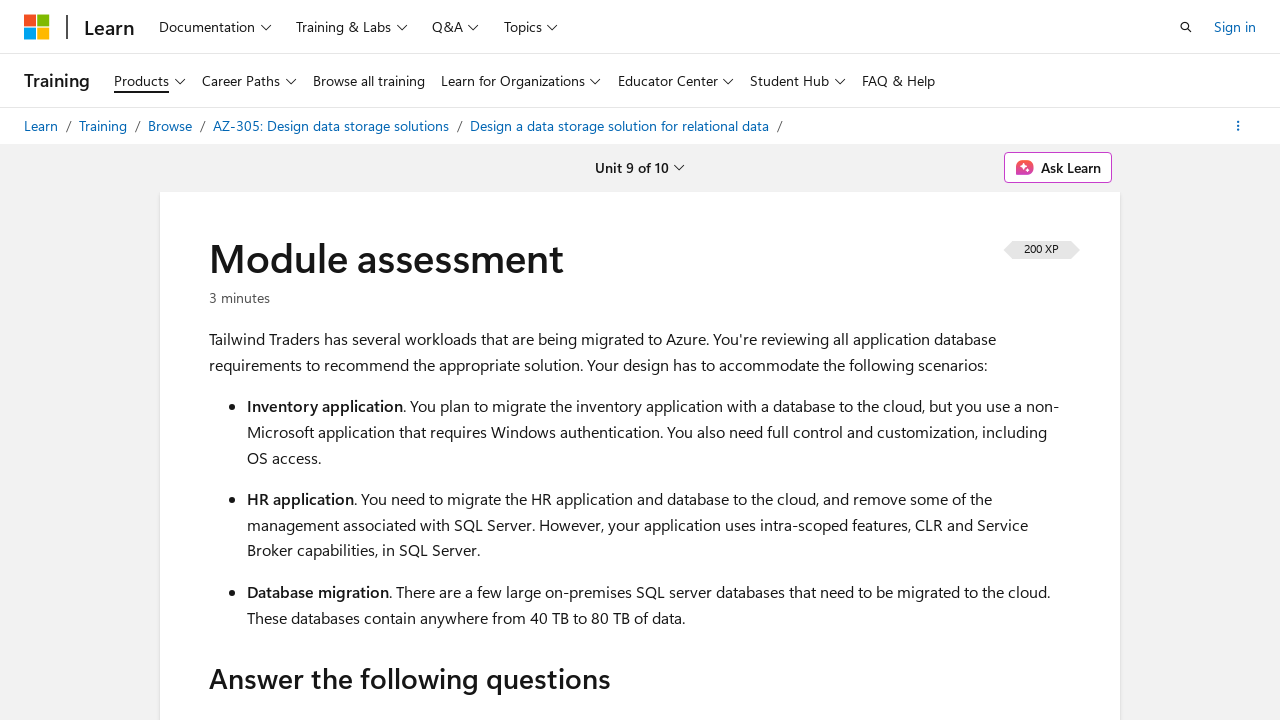

Defined forbidden words list: you, not, except, choose the best answer
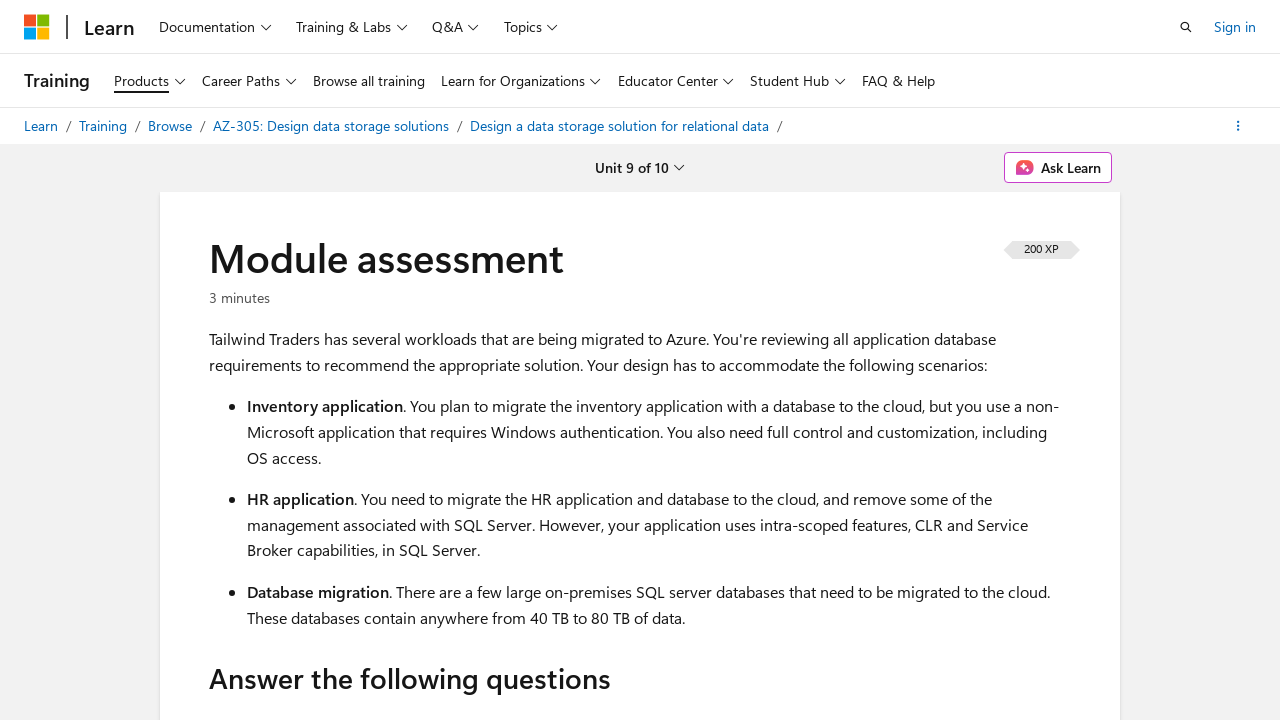

Validated question text for forbidden words: 1.
						Which Azure SQL deployment option should ...
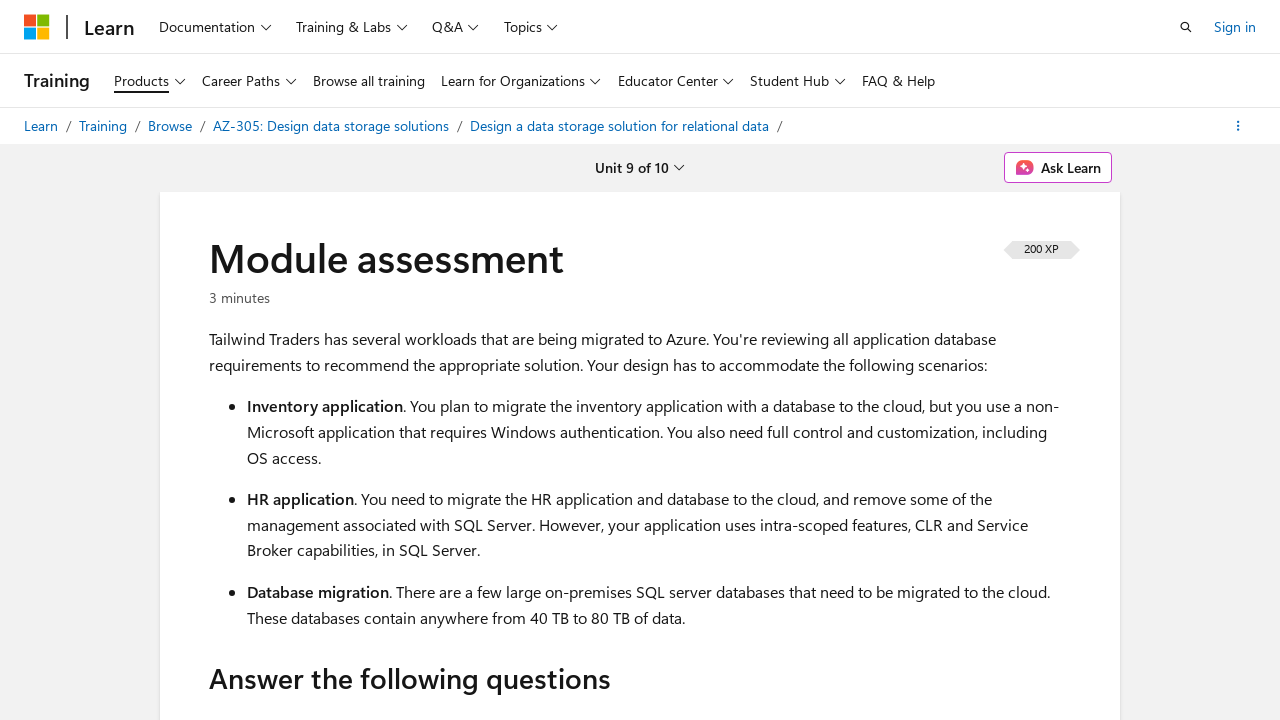

Validated question text for forbidden words: 2.
						What's the optimal Azure SQL deployment o...
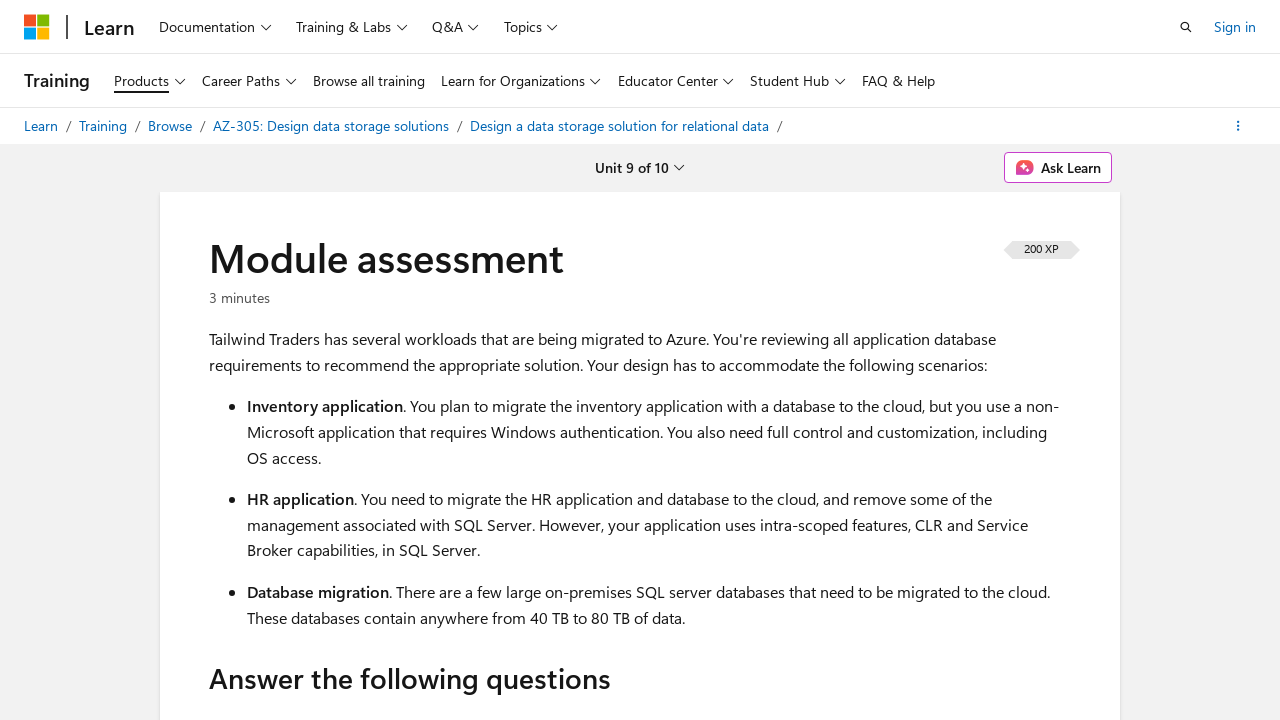

Validated question text for forbidden words: 3.
						Which database service tier best supports...
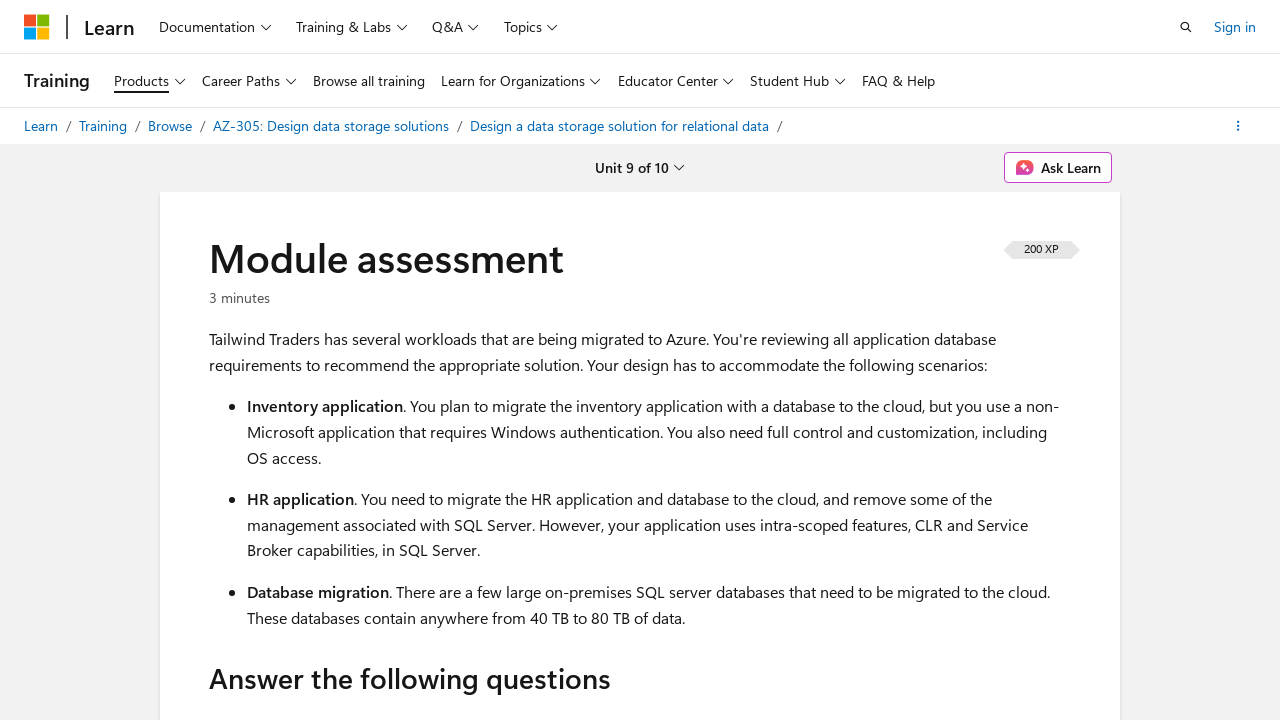

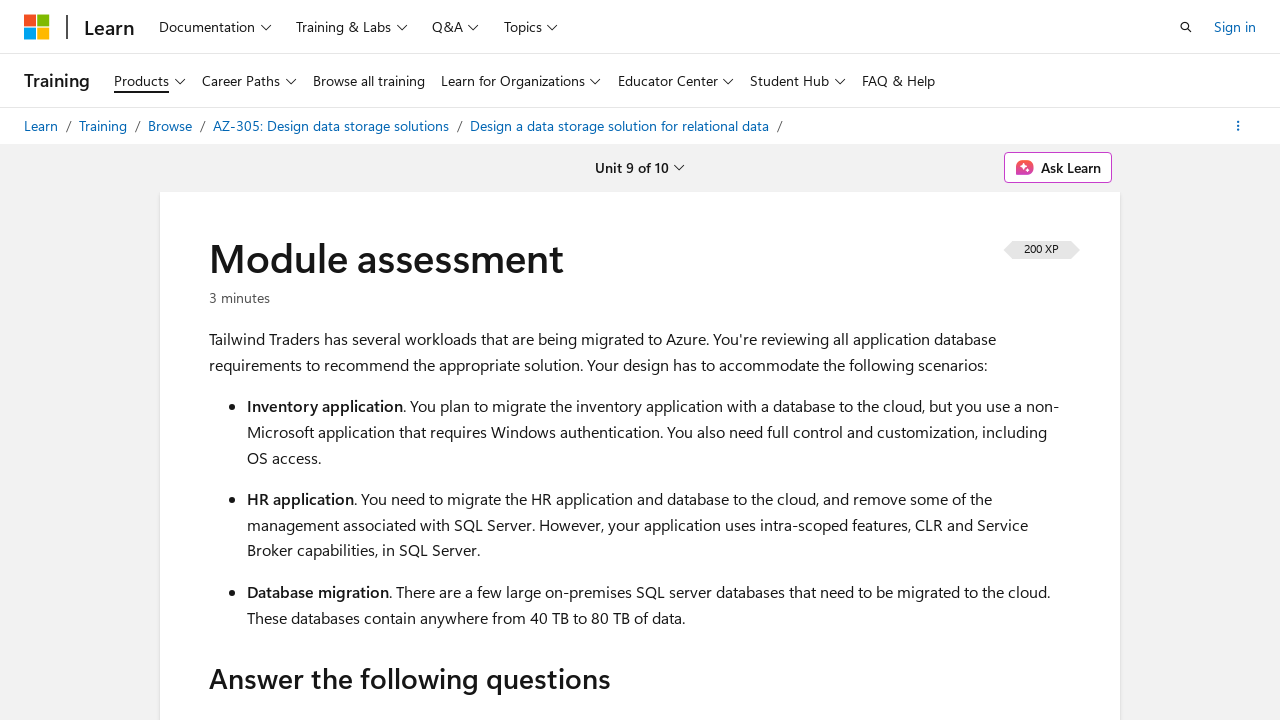